Tests JavaScript confirmation alert handling by clicking a button to trigger the alert, accepting it, and verifying the result message on the page.

Starting URL: http://the-internet.herokuapp.com/javascript_alerts

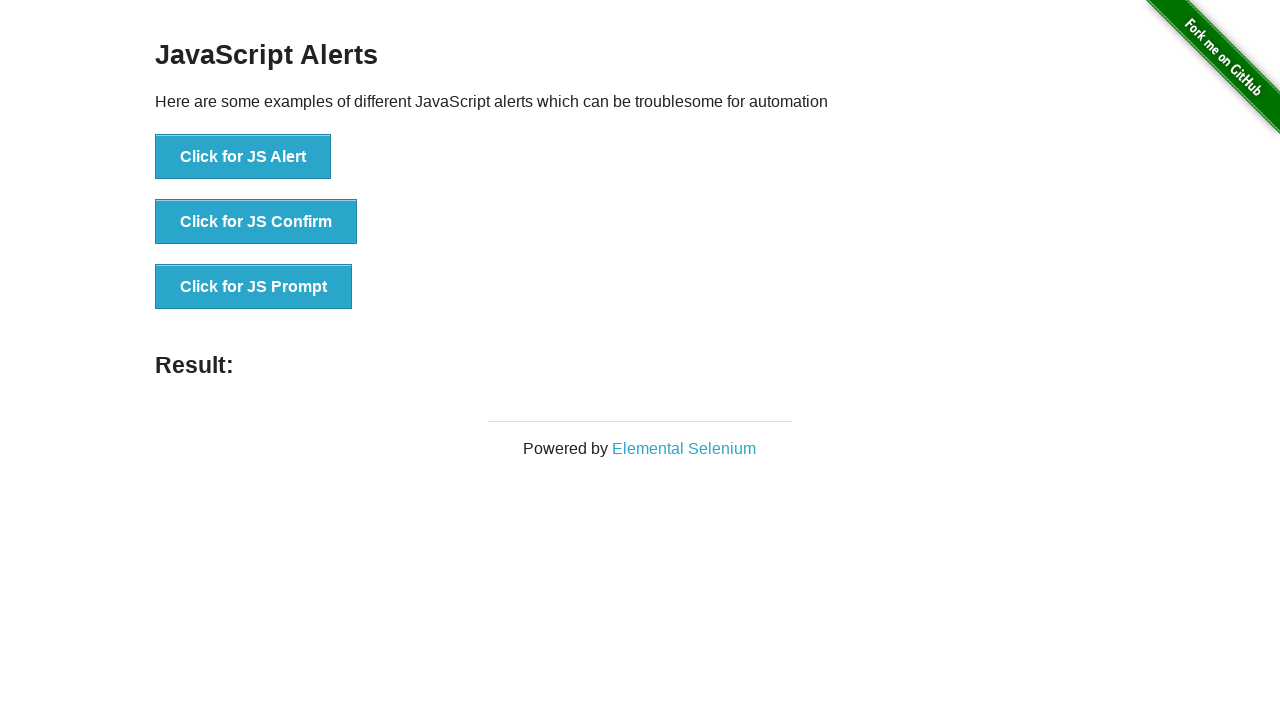

Clicked the second button to trigger JavaScript confirmation alert at (256, 222) on button >> nth=1
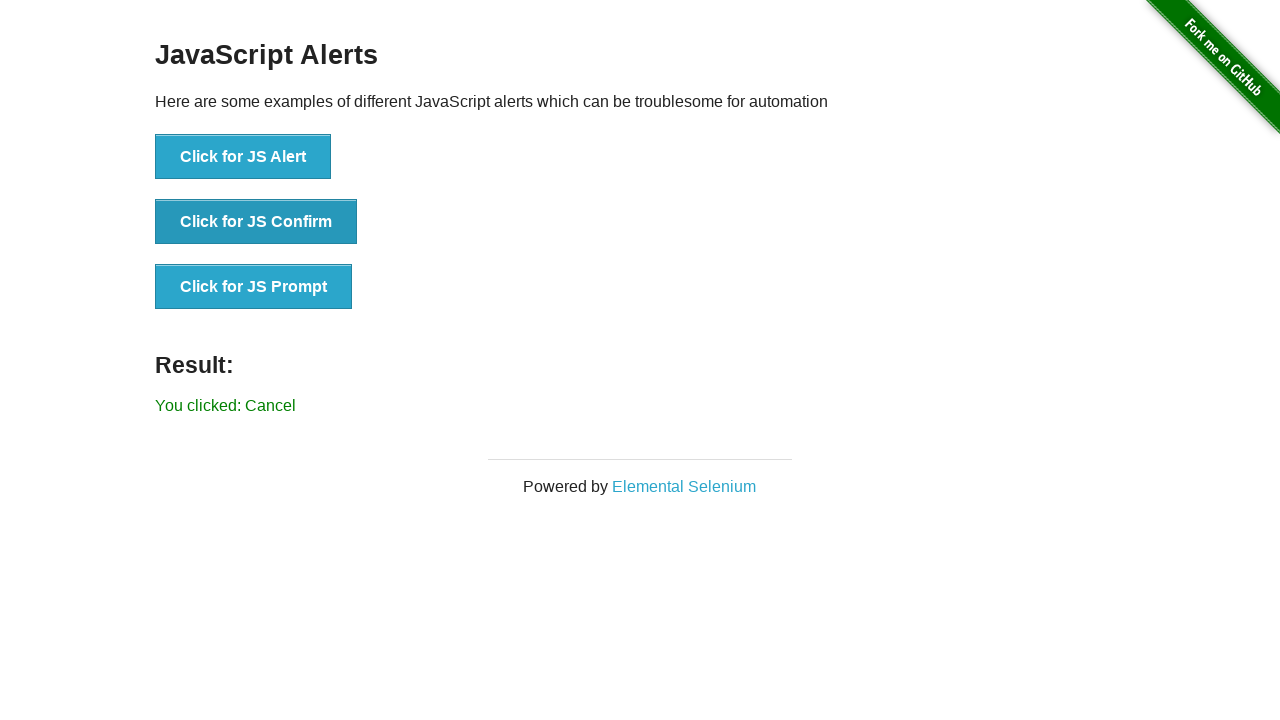

Set up dialog handler to accept the alert
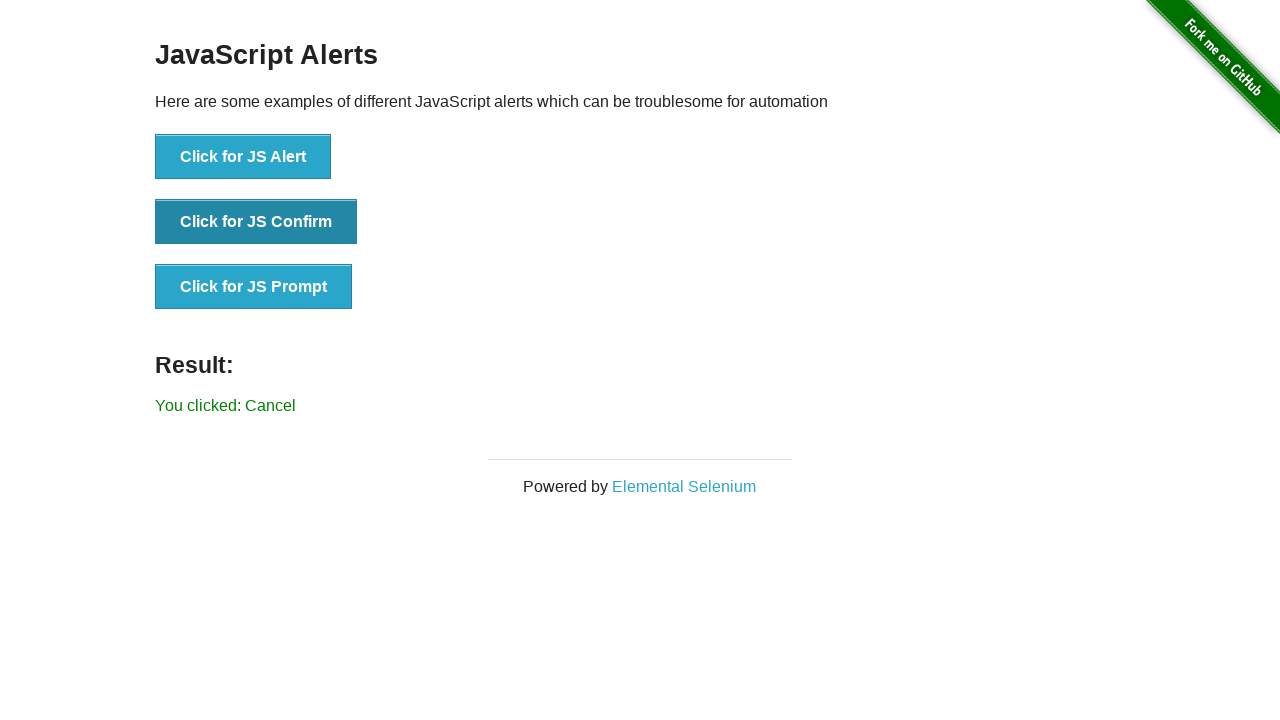

Clicked the second button again to trigger the alert with handler ready at (256, 222) on button >> nth=1
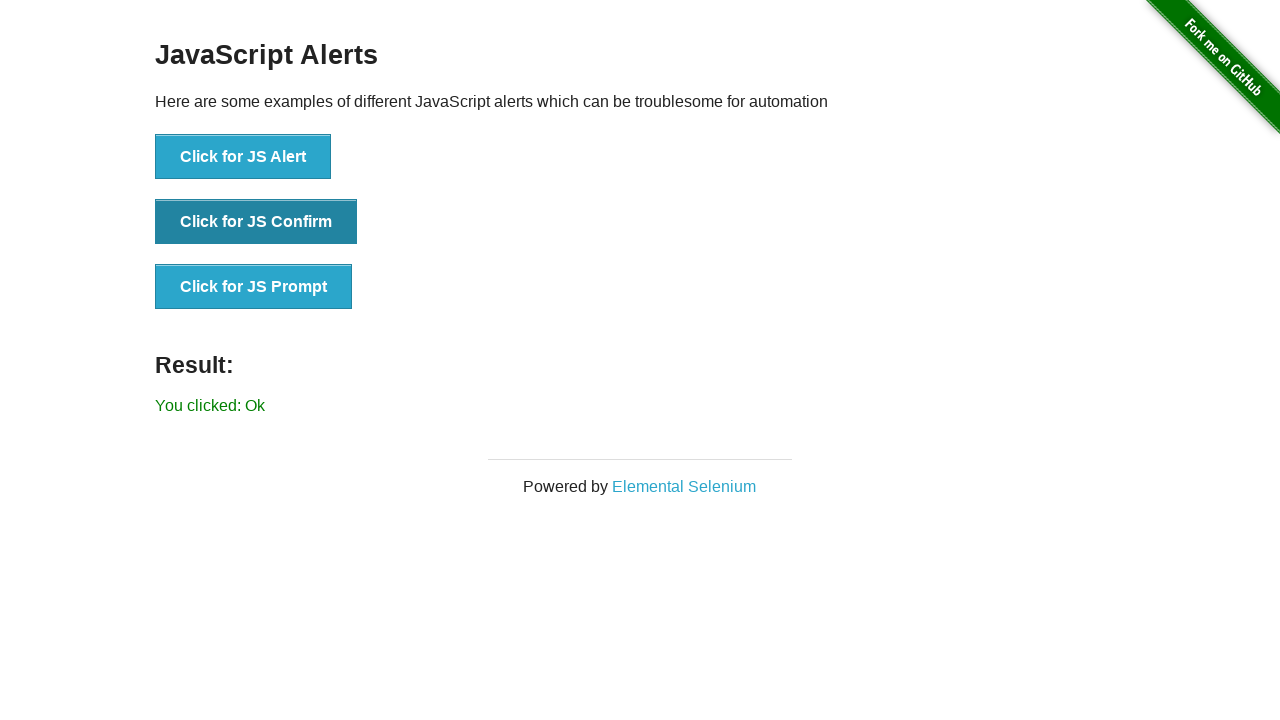

Result message appeared on the page
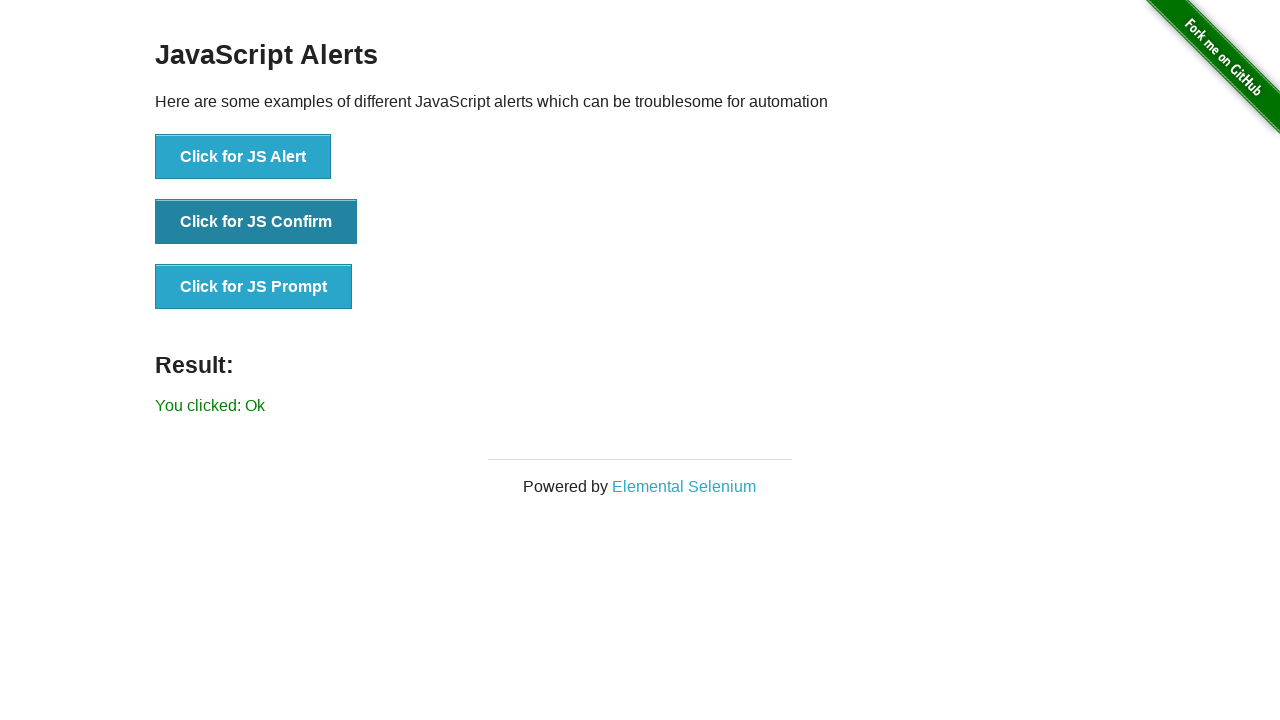

Retrieved result text from the page
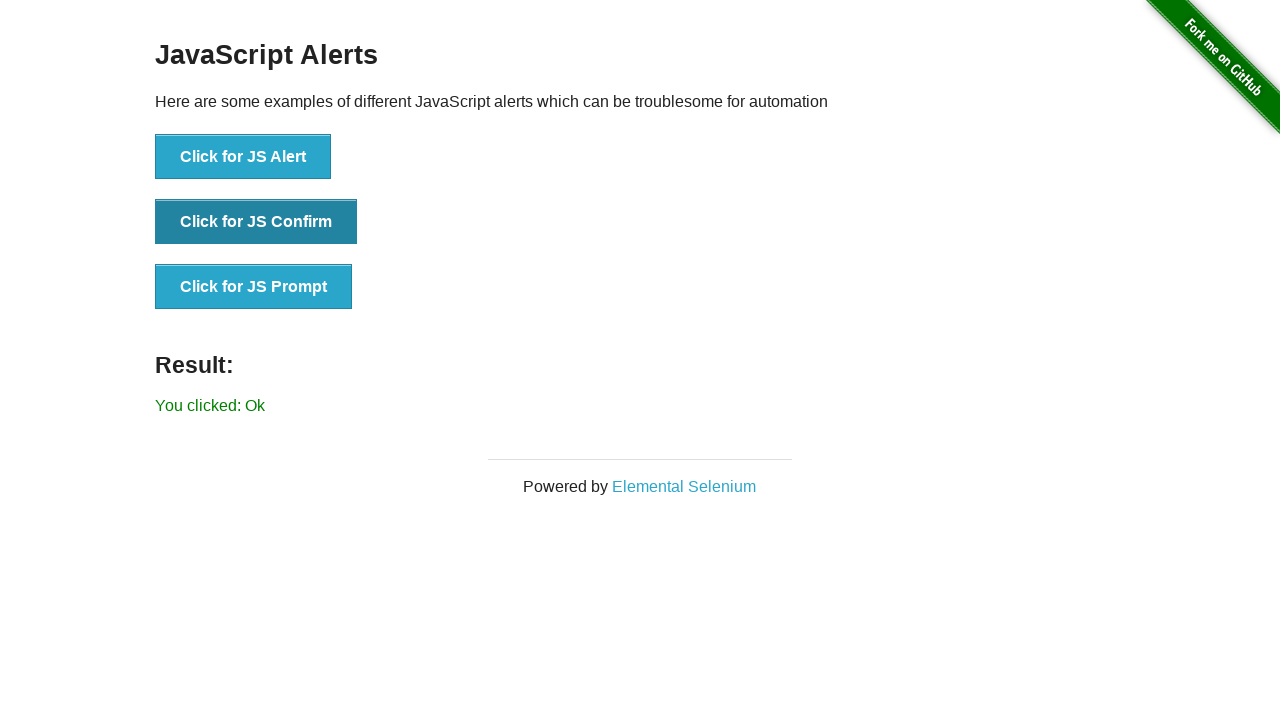

Verified that result text equals 'You clicked: Ok'
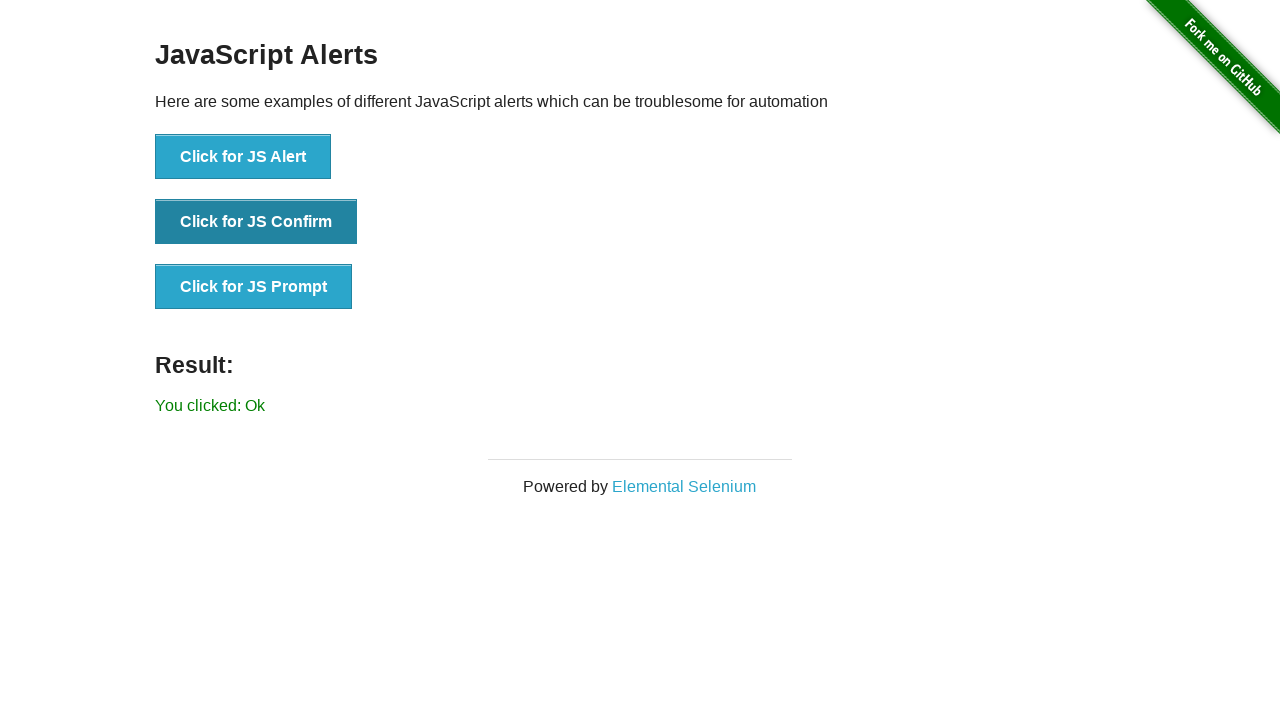

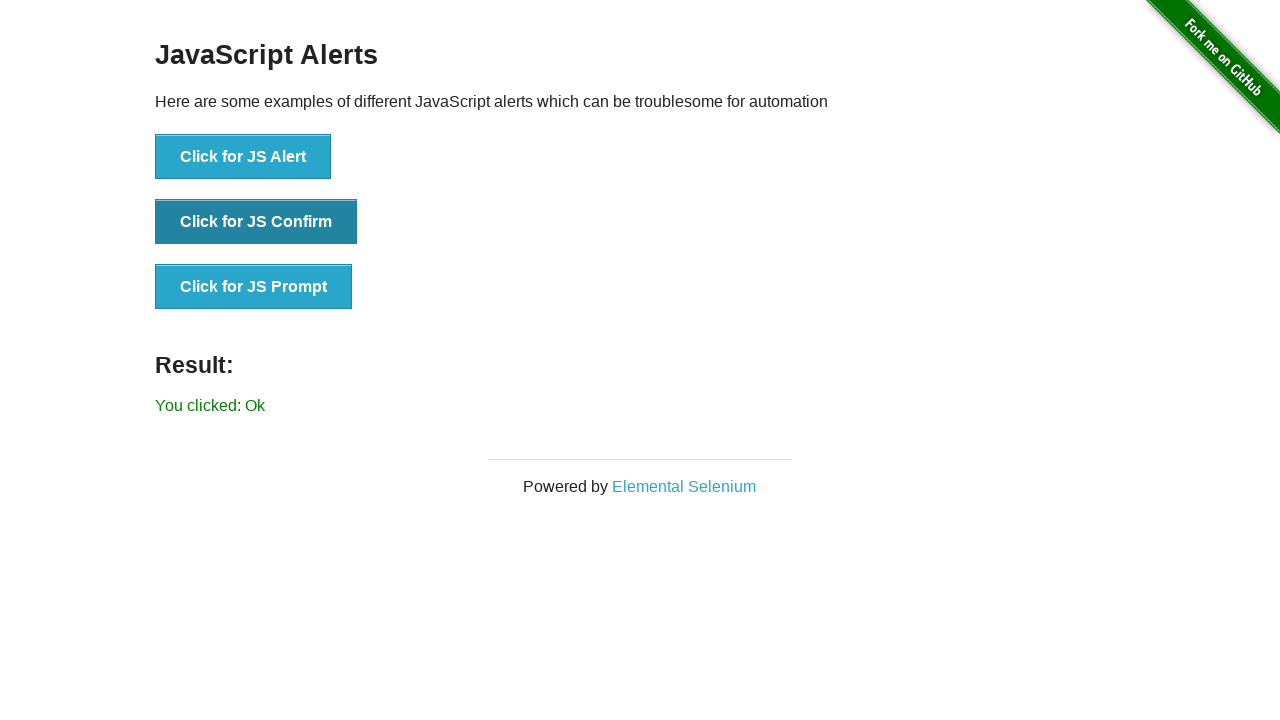